Tests adding multiple elements (3 times) by clicking the Add Element button repeatedly, then removes them one by one by clicking the Delete buttons.

Starting URL: https://the-internet.herokuapp.com/add_remove_elements/

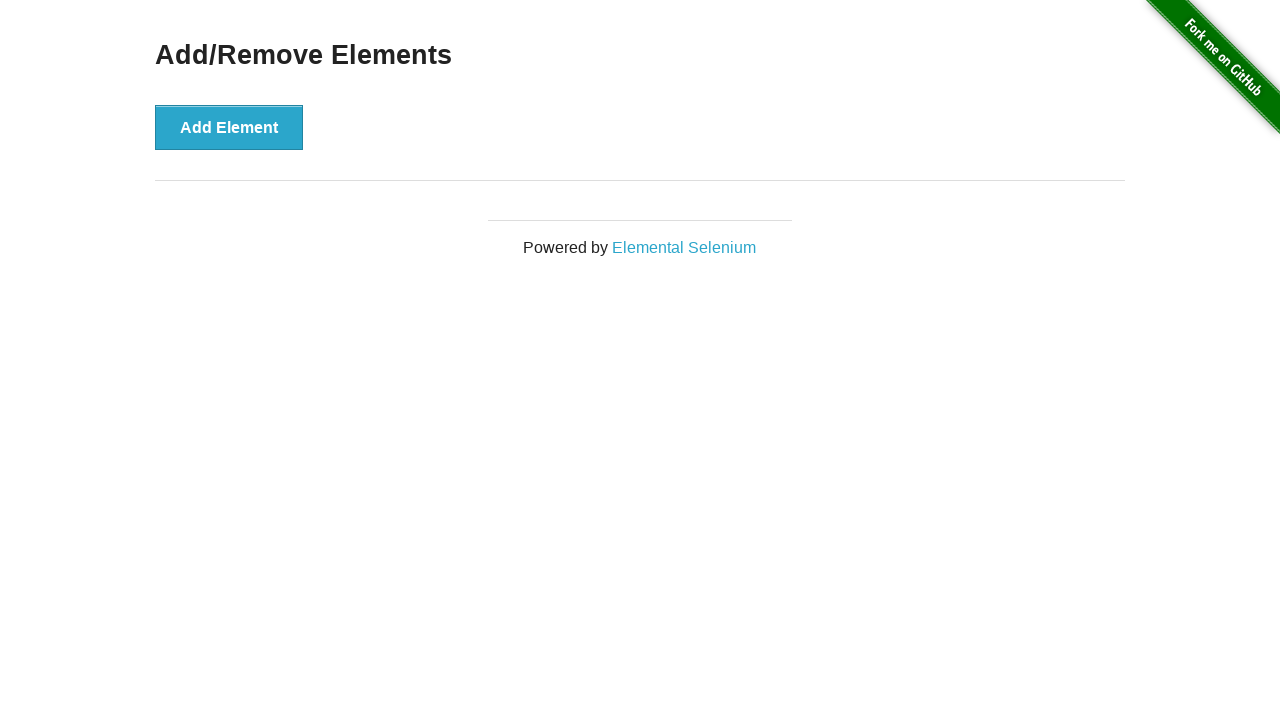

Navigated to Add/Remove Elements page
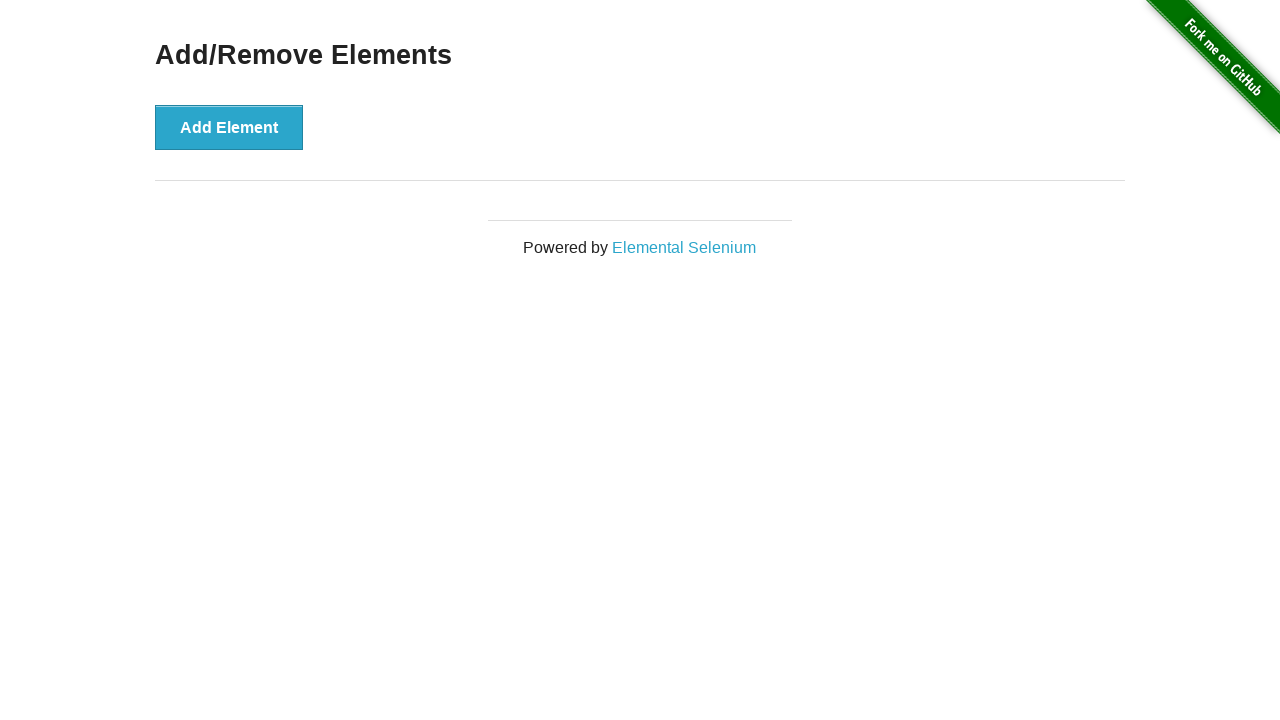

Clicked Add Element button (iteration 1) at (229, 127) on button[onclick='addElement()']
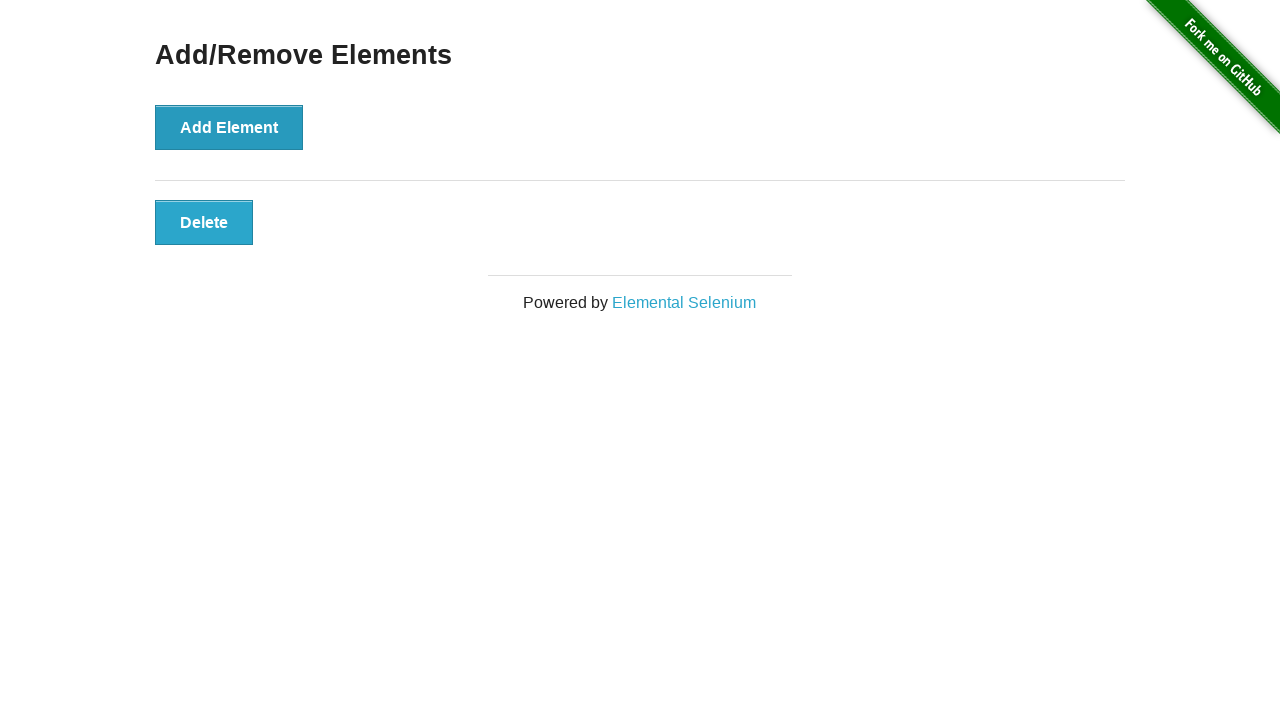

Verified delete button appeared after adding element 1
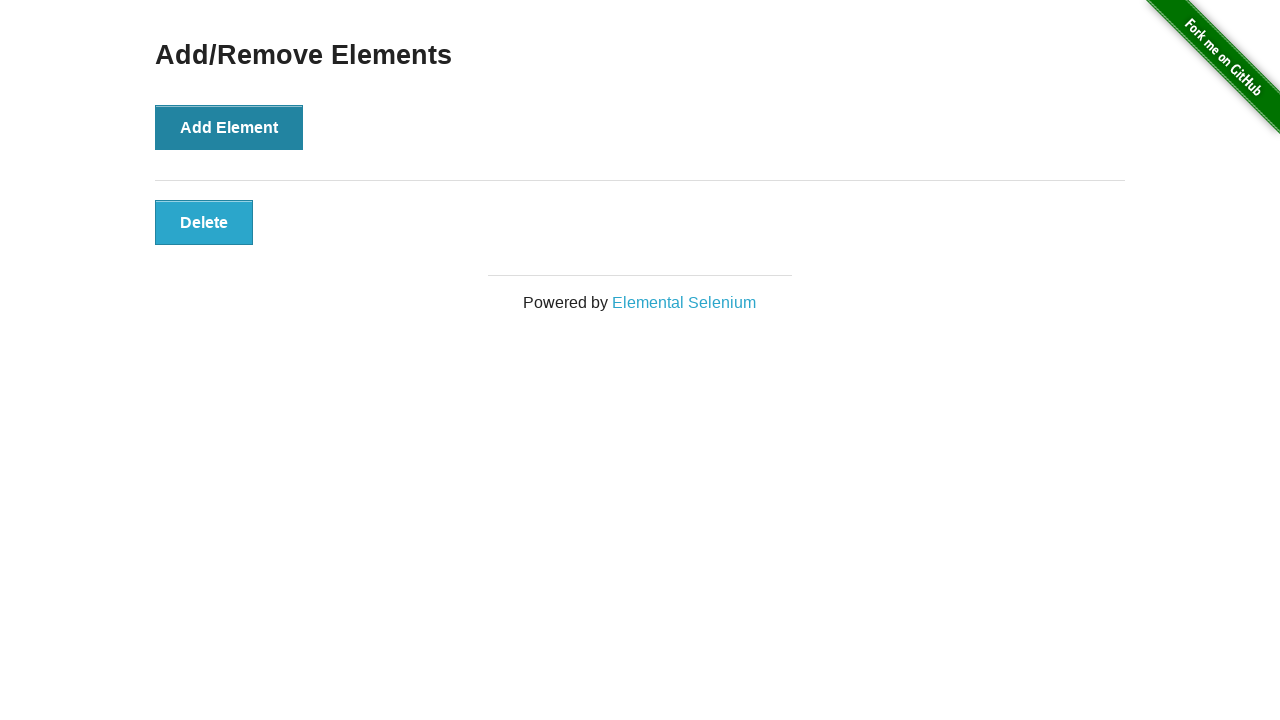

Clicked Add Element button (iteration 2) at (229, 127) on button[onclick='addElement()']
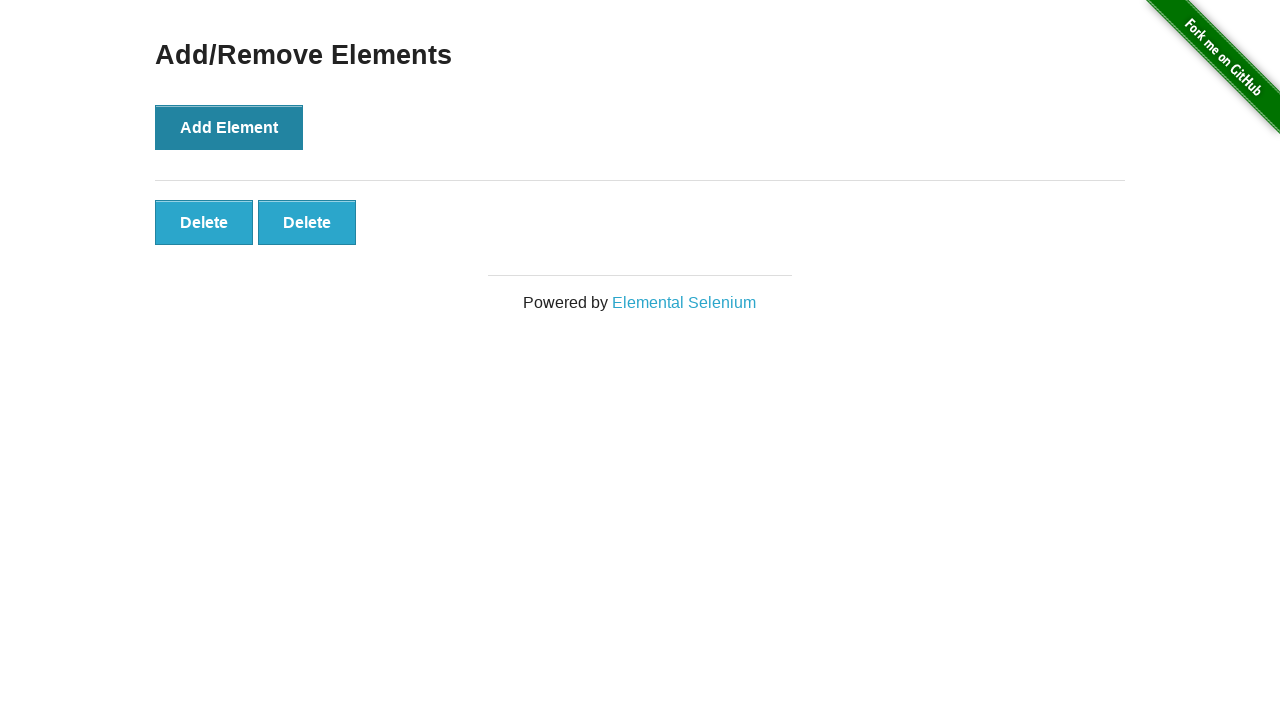

Verified delete button appeared after adding element 2
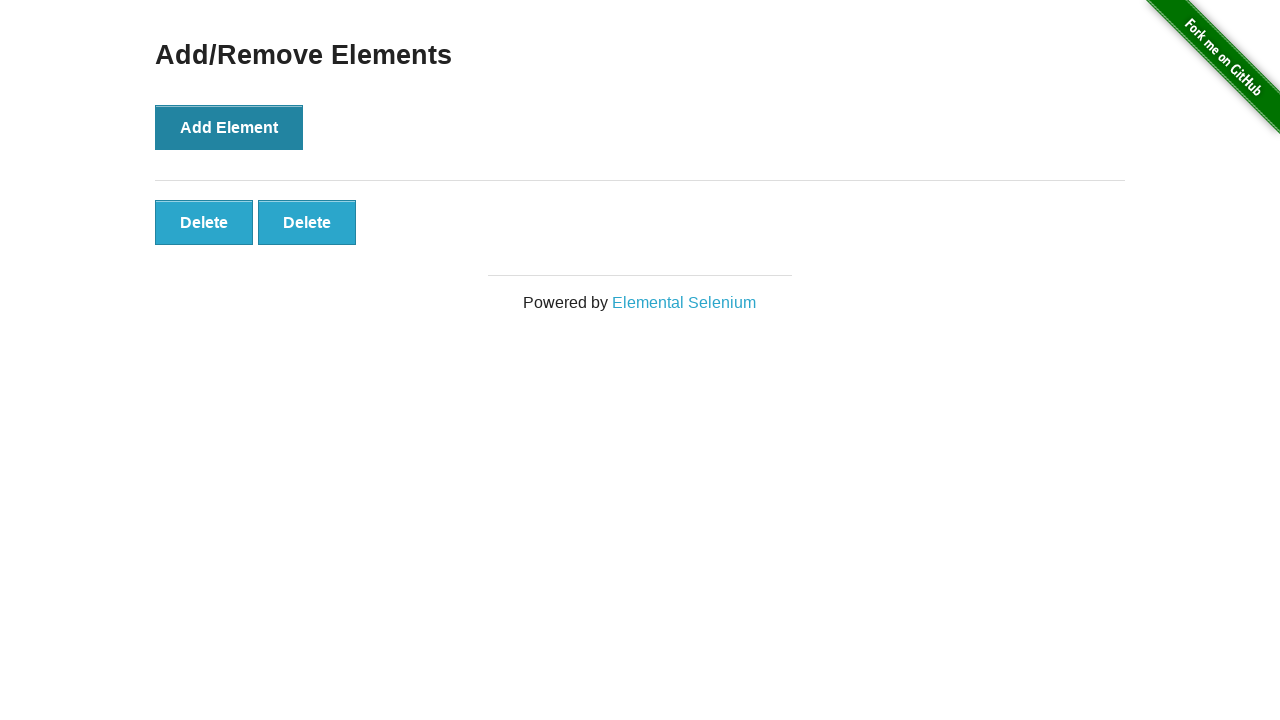

Clicked Add Element button (iteration 3) at (229, 127) on button[onclick='addElement()']
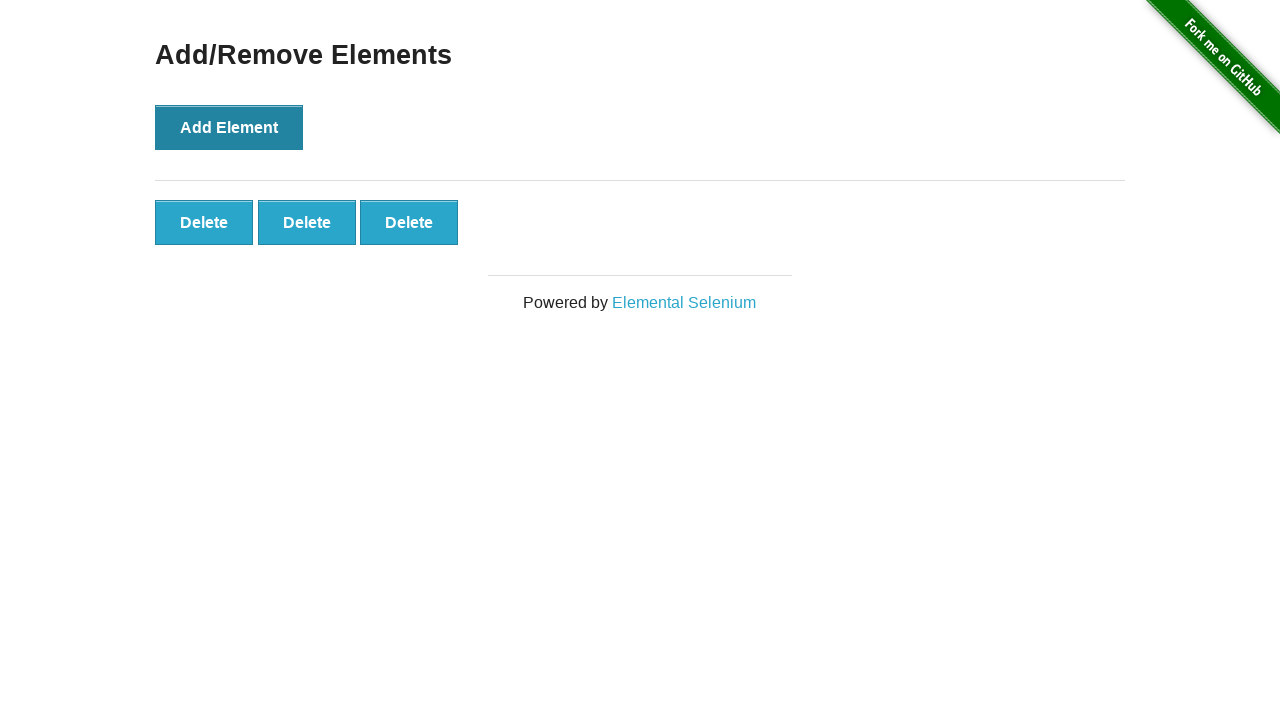

Verified delete button appeared after adding element 3
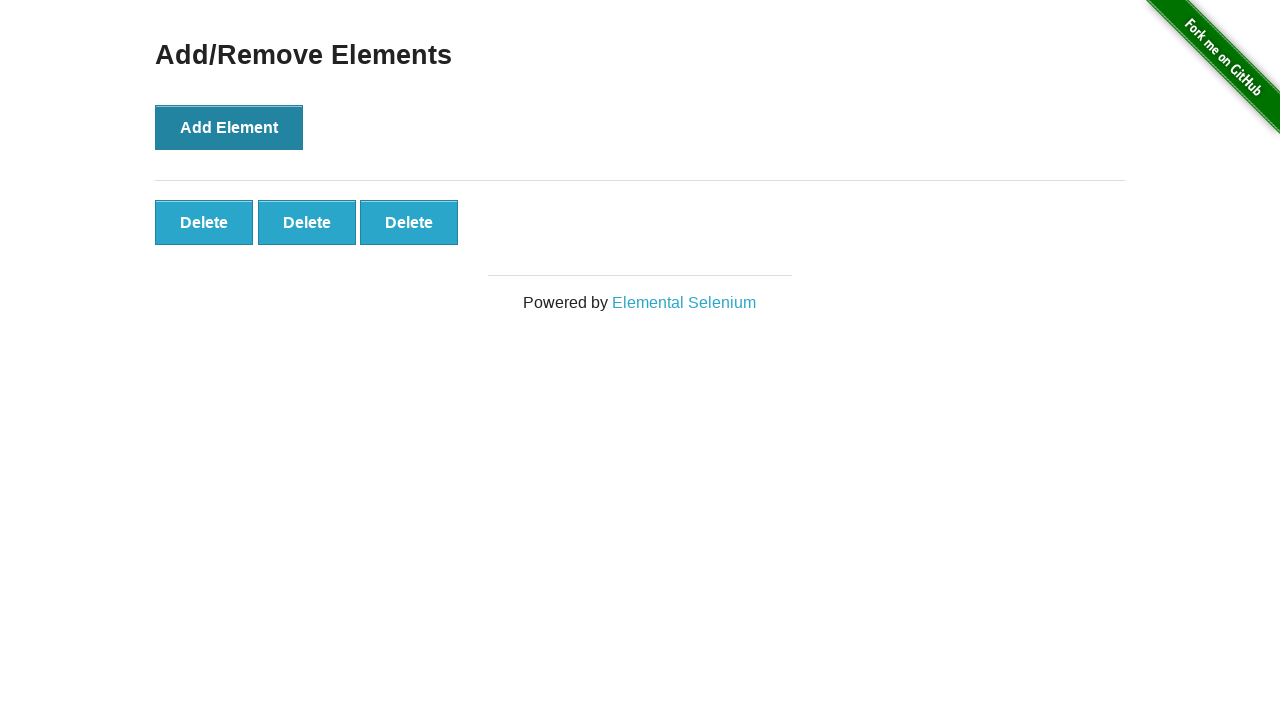

Clicked Delete button to remove element 1 at (204, 222) on .added-manually >> nth=0
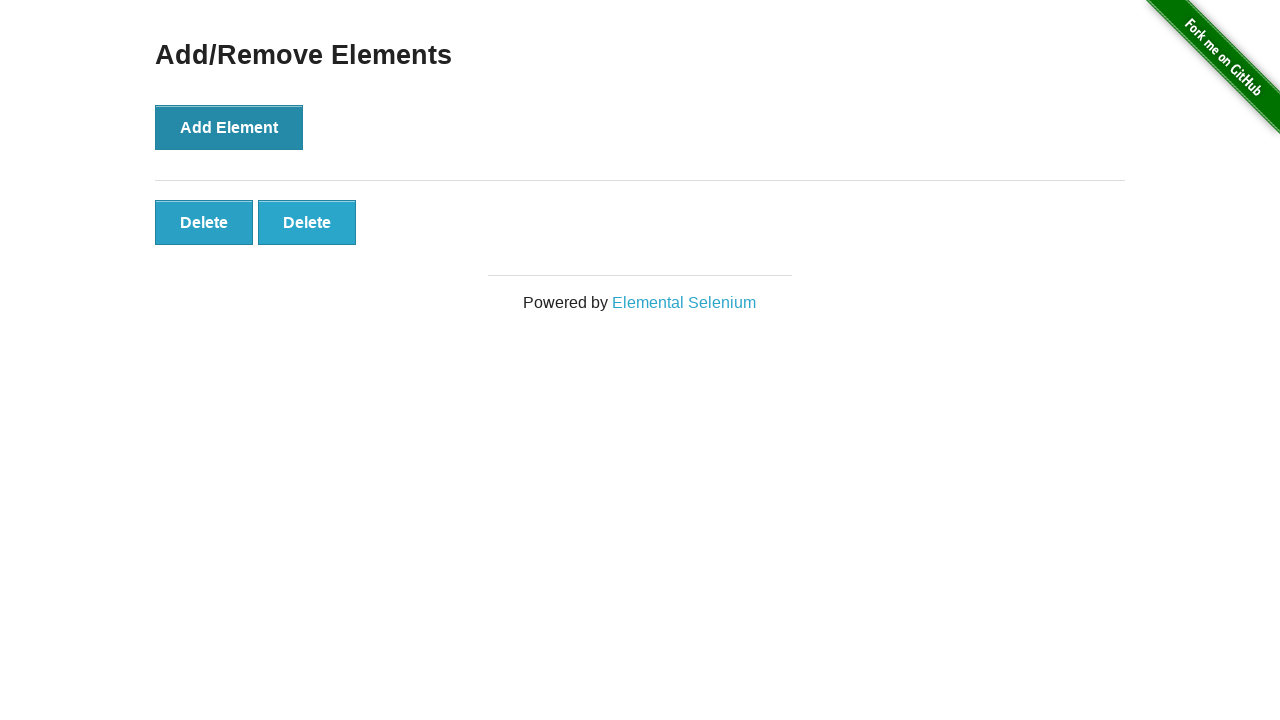

Clicked Delete button to remove element 2 at (204, 222) on .added-manually >> nth=0
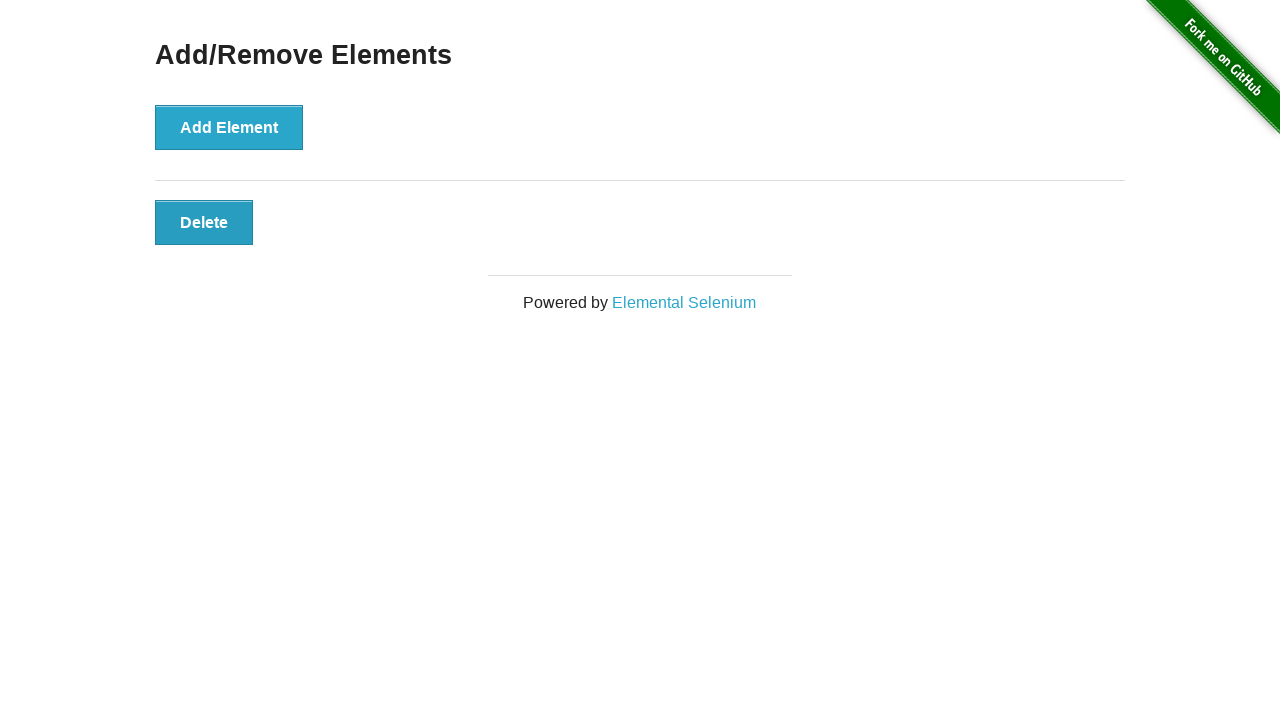

Clicked Delete button to remove element 3 at (204, 222) on .added-manually >> nth=0
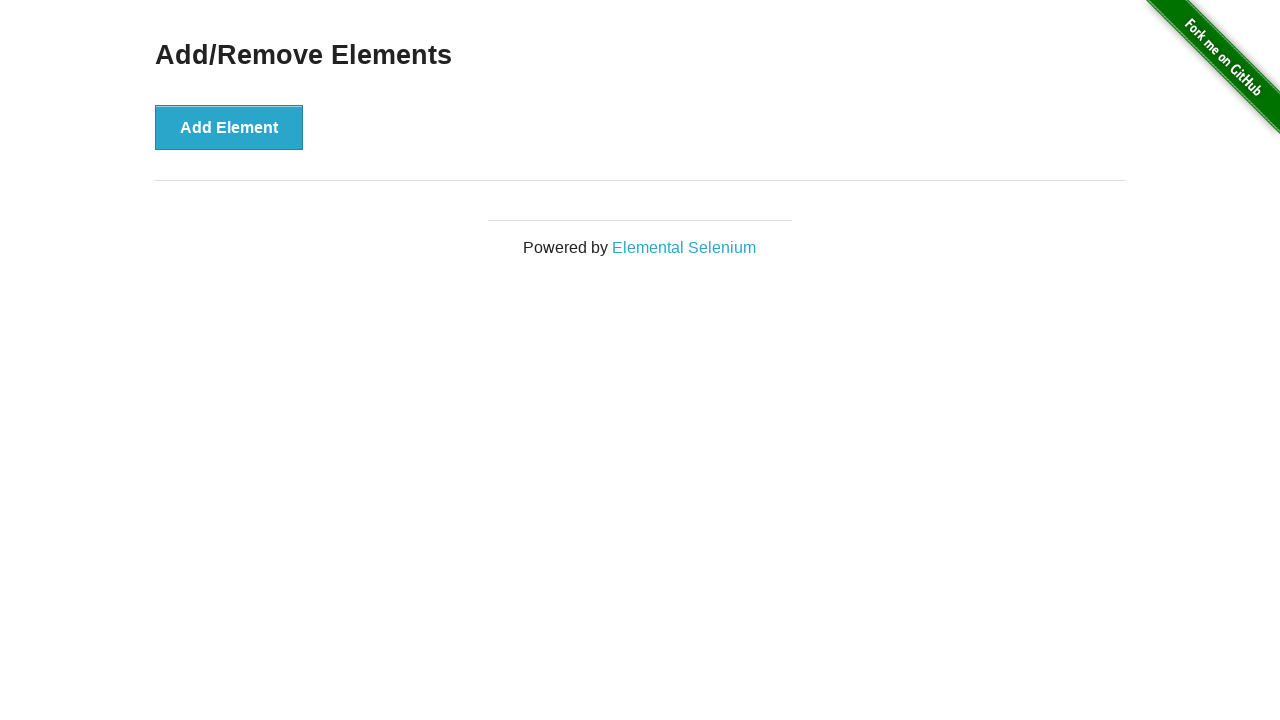

Verified all delete buttons have been removed
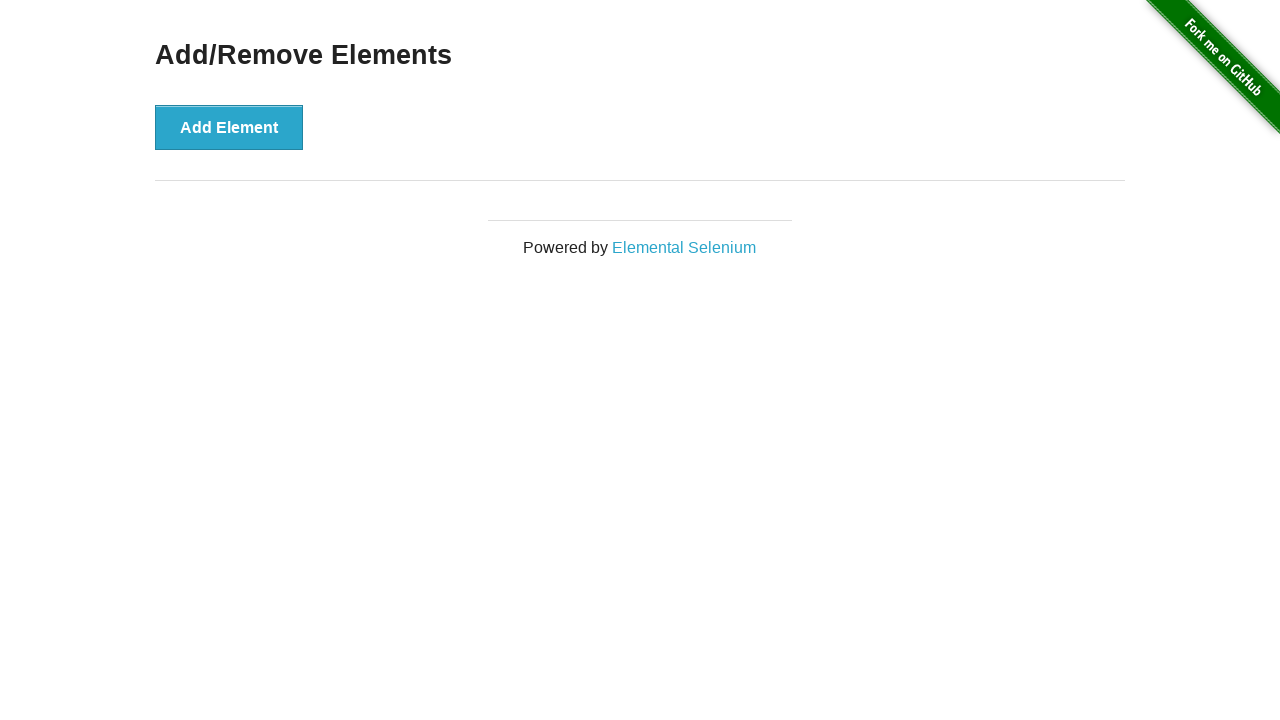

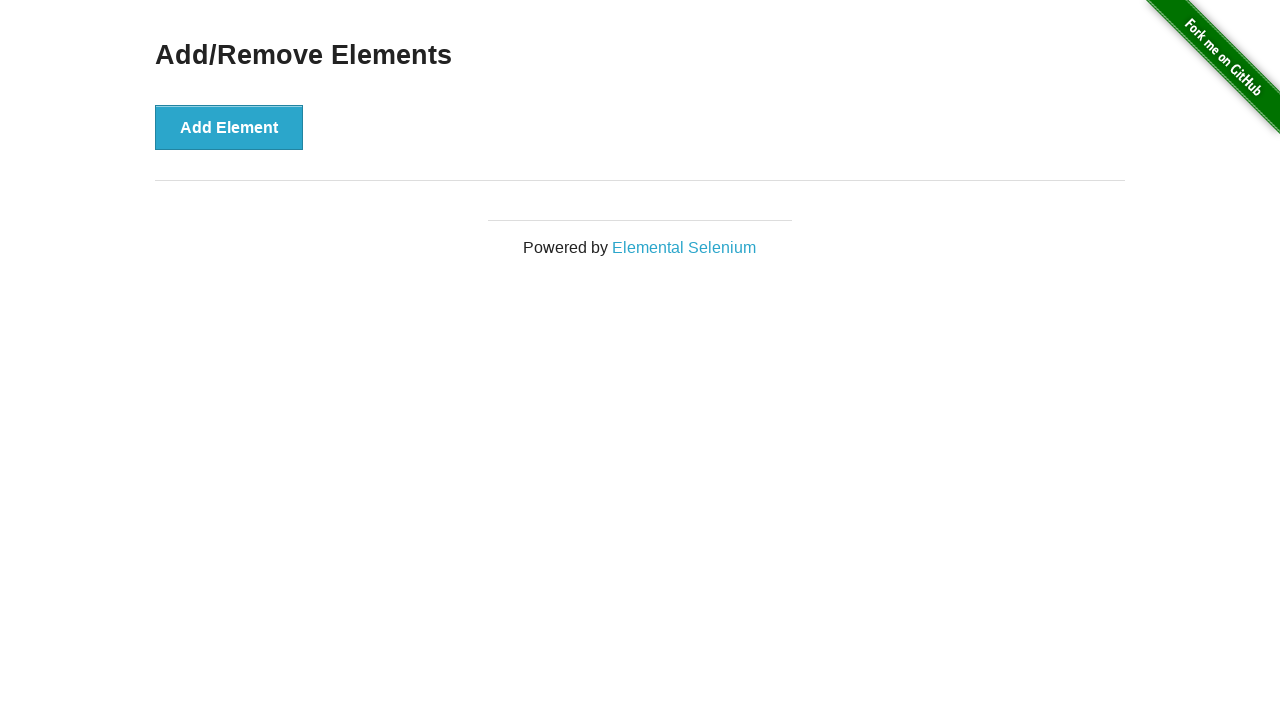